Tests e-commerce product comparison functionality by searching for iPhone 13, adding two phones to comparison, and verifying the comparison cart displays correctly

Starting URL: https://www.univerzalno.com/

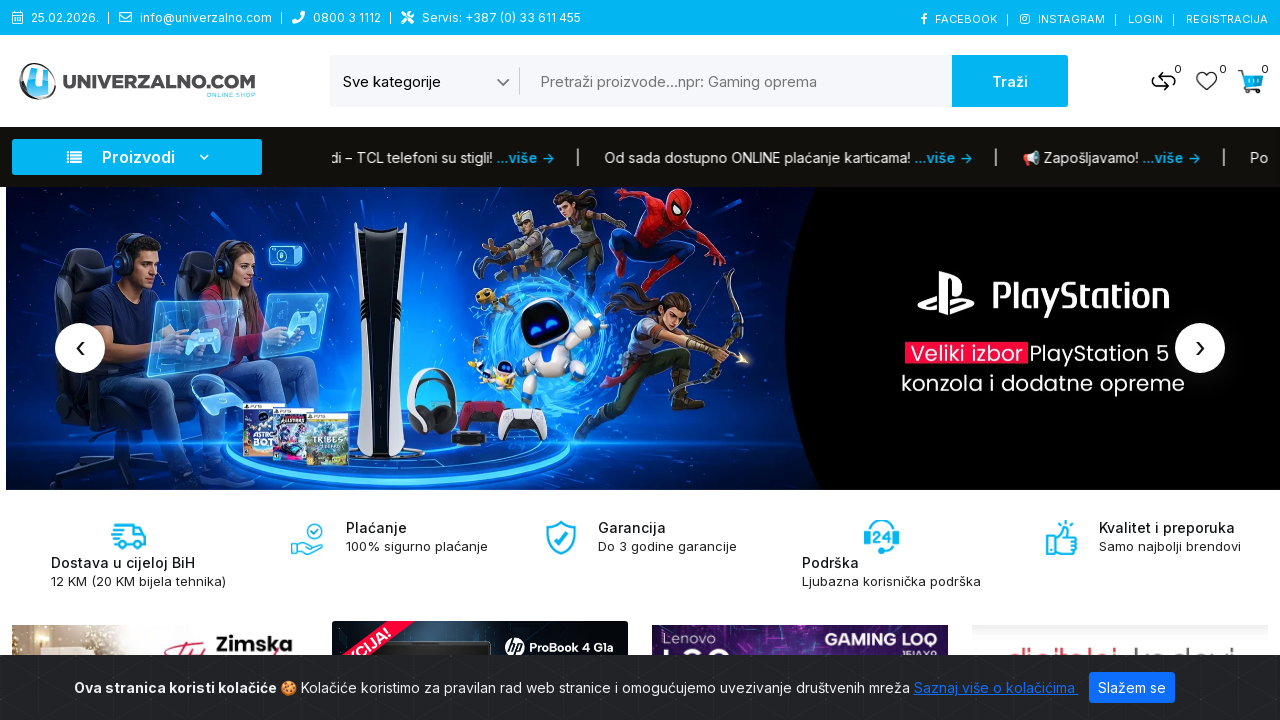

Selected mobile phones category (value 74) from dropdown on #category
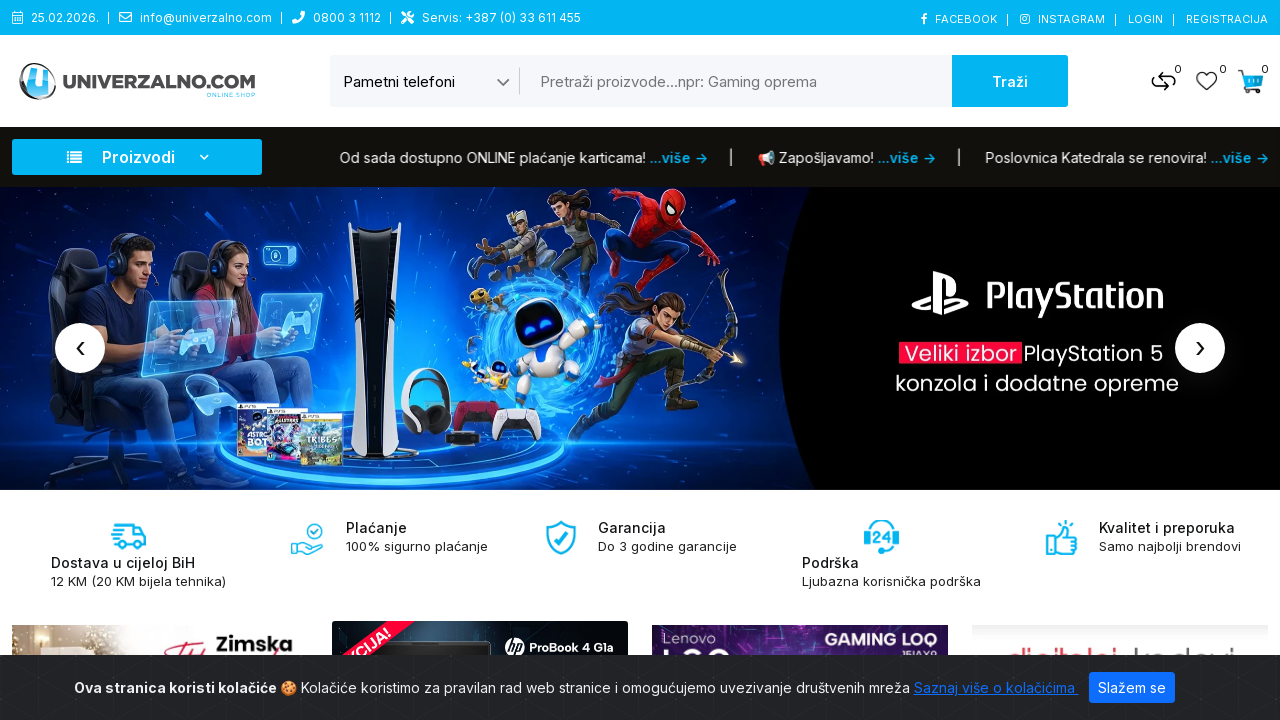

Filled search field with 'iphone 13' on //*[@id='header-search']/input
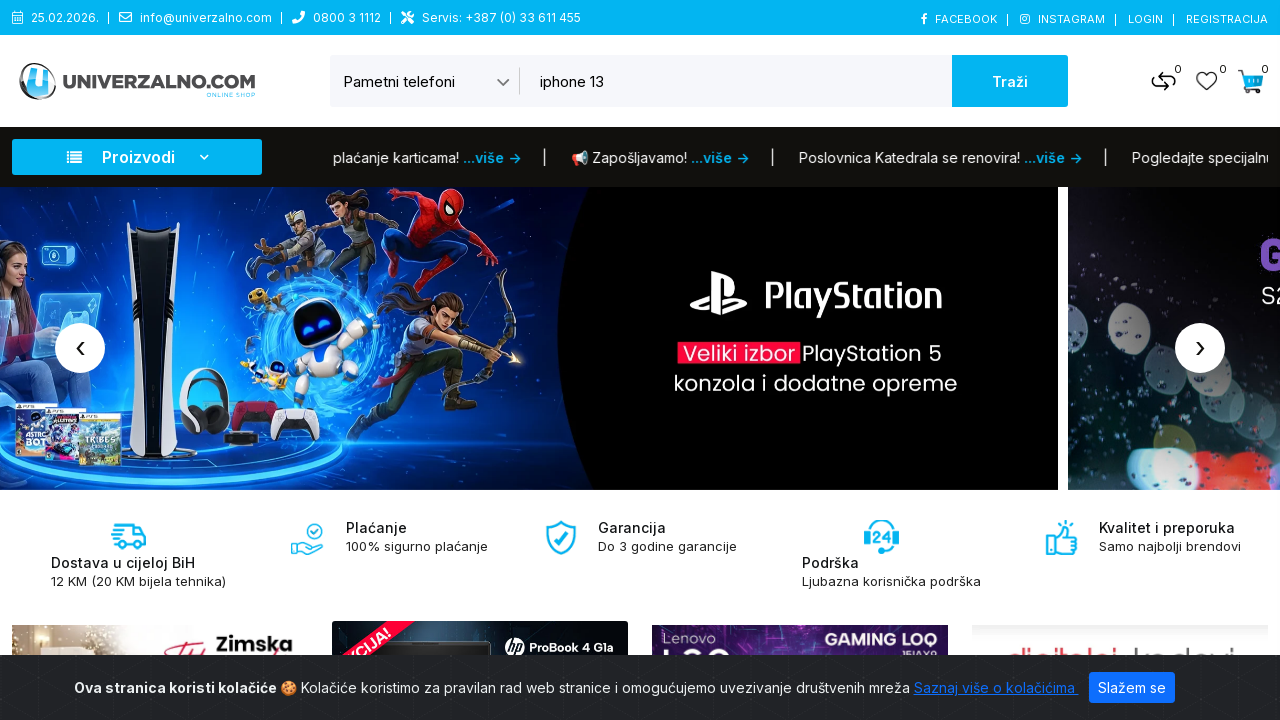

Clicked search button to search for iPhone 13 at (1010, 81) on xpath=//*[@id='header-search']/button
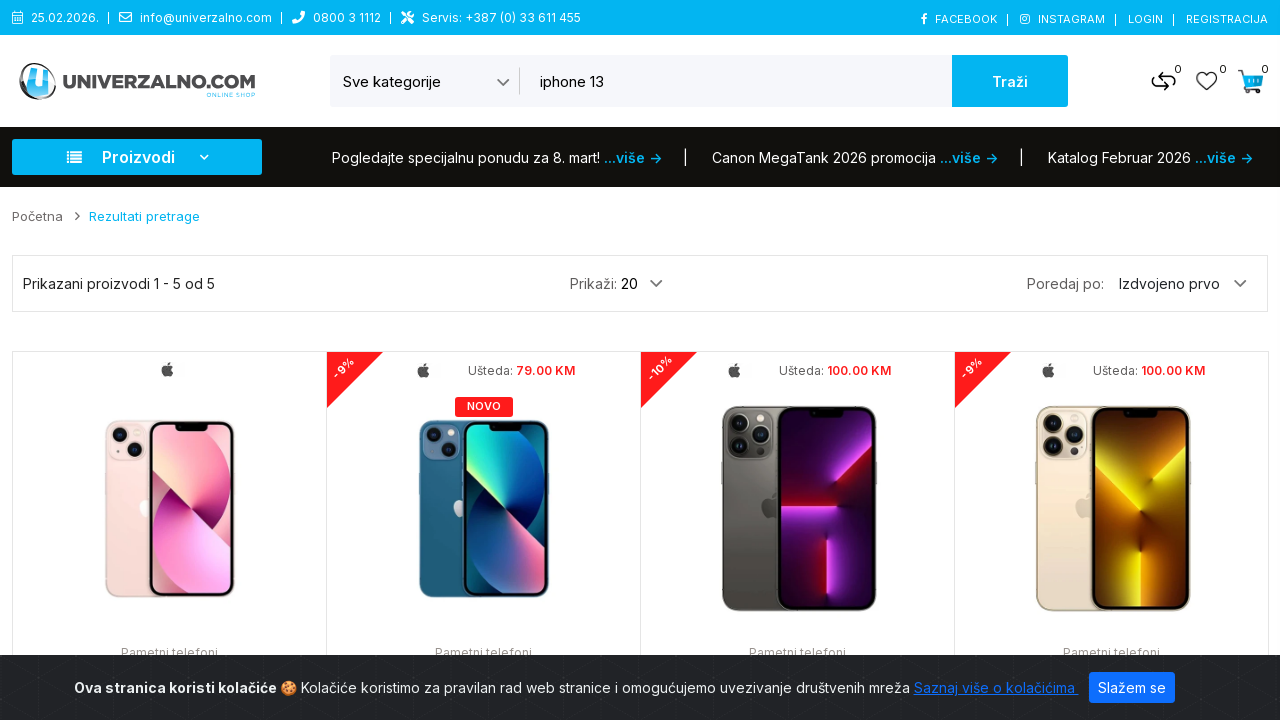

Search results loaded and first product appeared
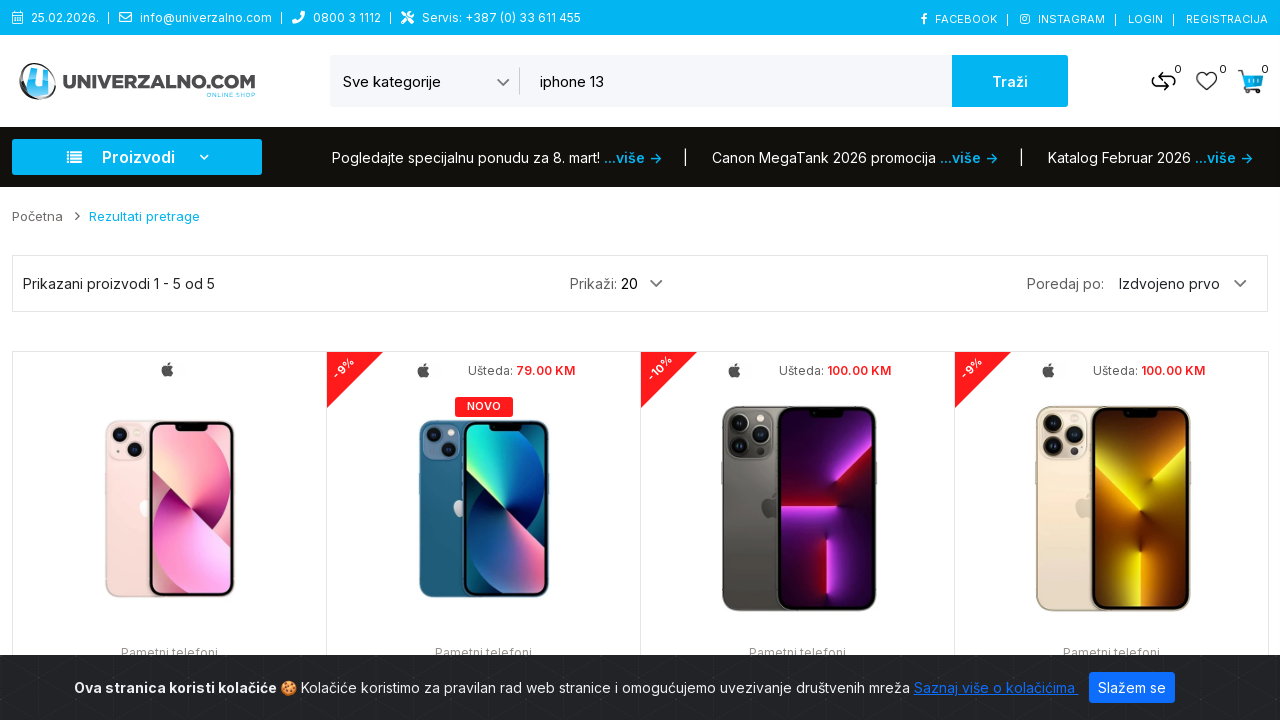

Scrolled down 200 pixels to view more products
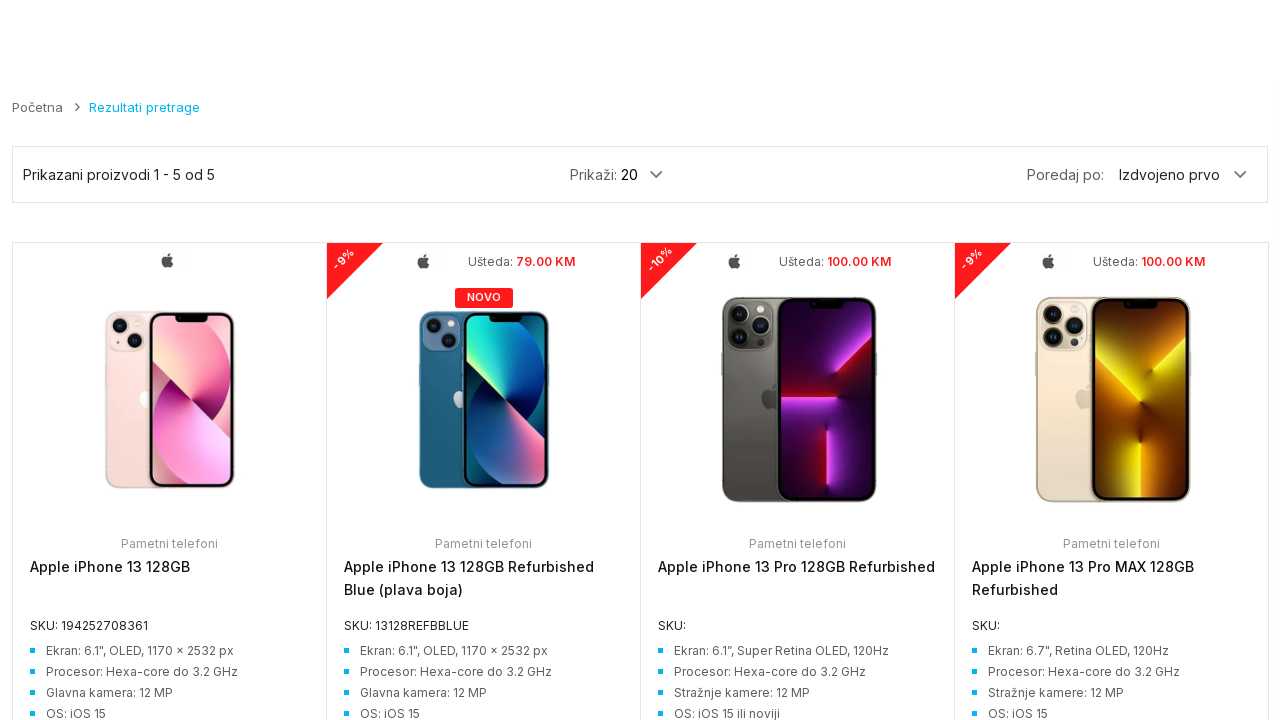

Hovered over first iPhone 13 product at (169, 432) on xpath=//*[@id='search-filters-form']/section/div/div/div/div[2]/div[1]
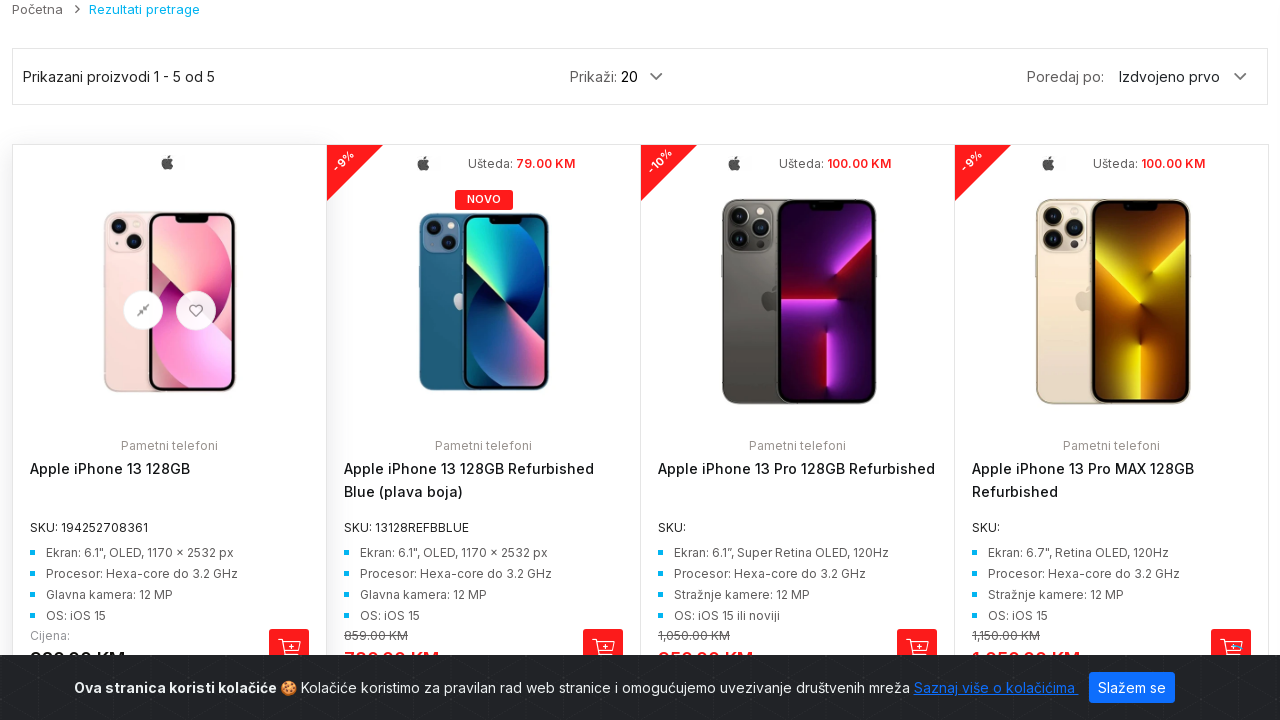

Clicked 'Add to comparison' button for first iPhone 13 at (143, 310) on xpath=//*[@id='search-filters-form']/section/div/div/div/div[2]/div[1]/div/div[2
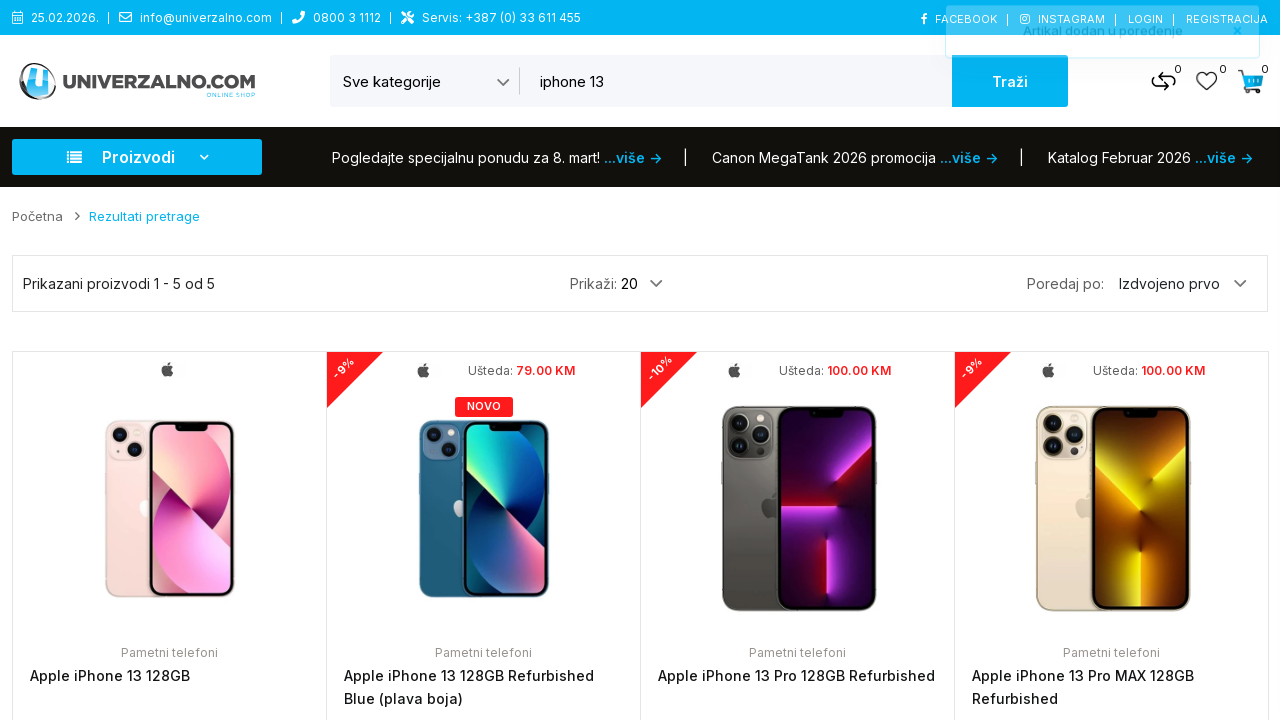

Confirmation message appeared for first phone added to comparison
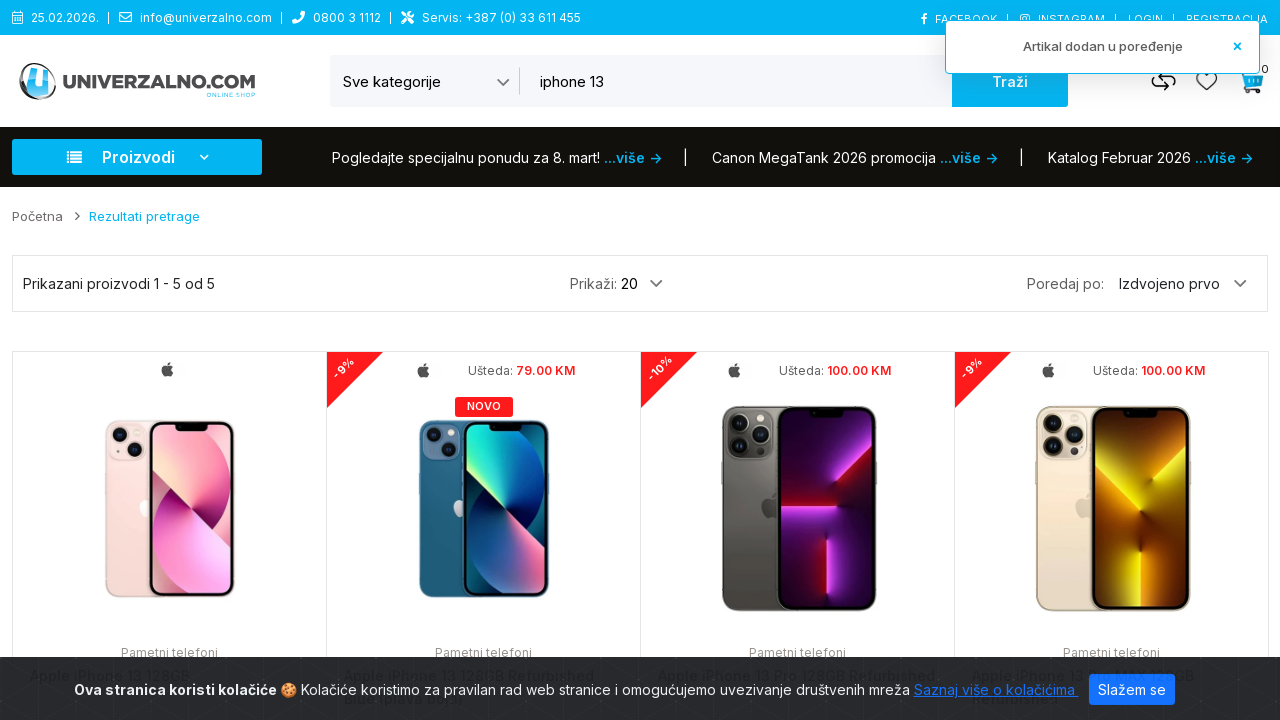

Scrolled down another 200 pixels to view next product
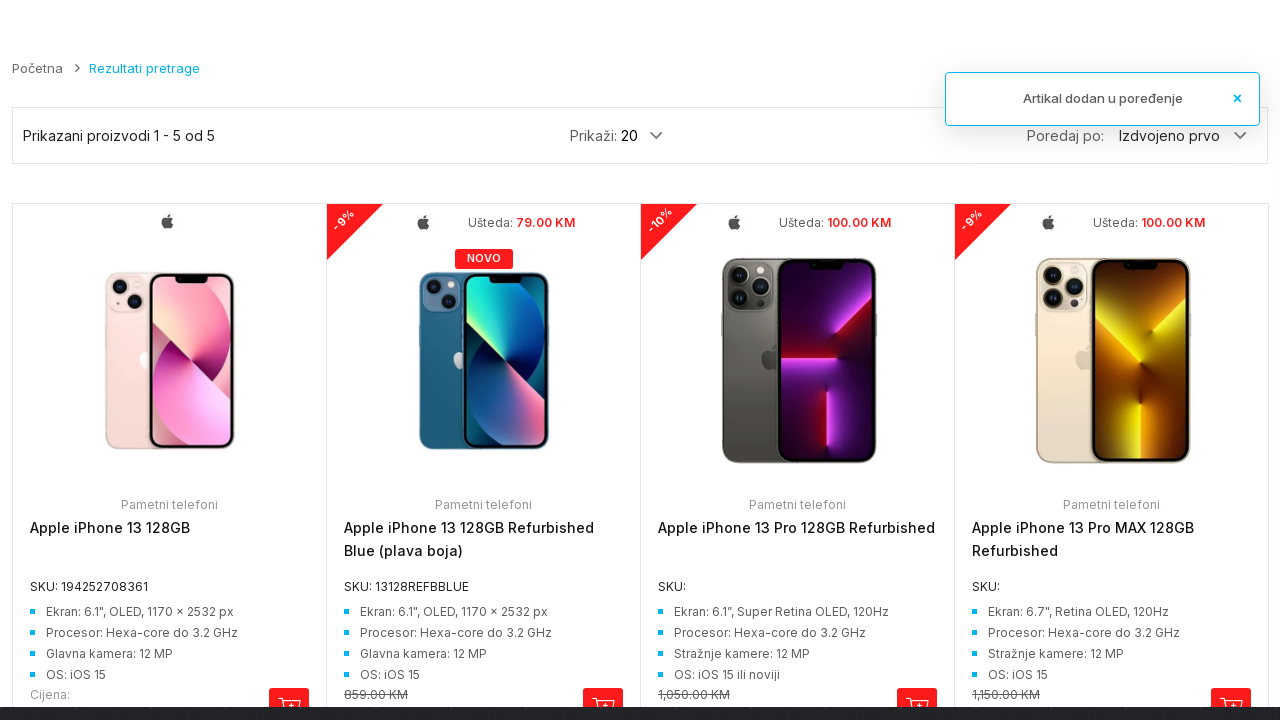

Hovered over second iPhone 13 product at (484, 316) on xpath=//*[@id='search-filters-form']/section/div/div/div/div[2]/div[2]/div/div[2
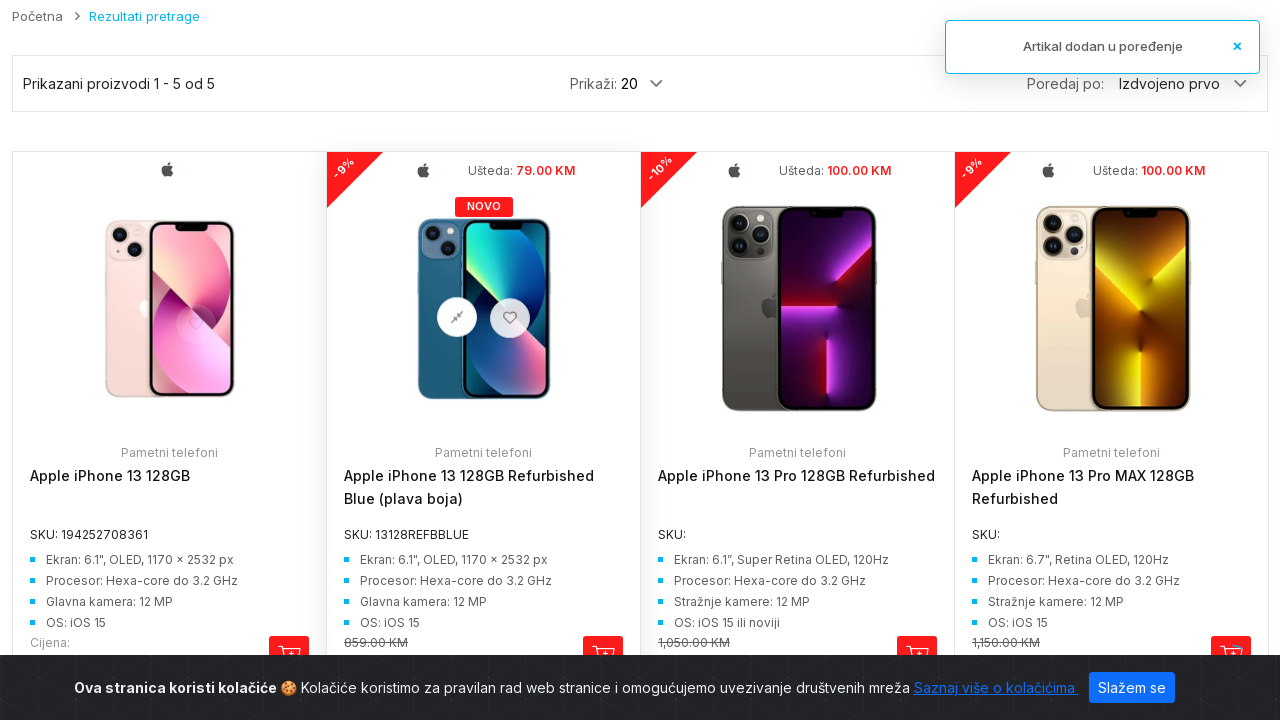

Clicked 'Add to comparison' button for second iPhone 13 at (457, 316) on xpath=//*[@id='search-filters-form']/section/div/div/div/div[2]/div[2]/div/div[2
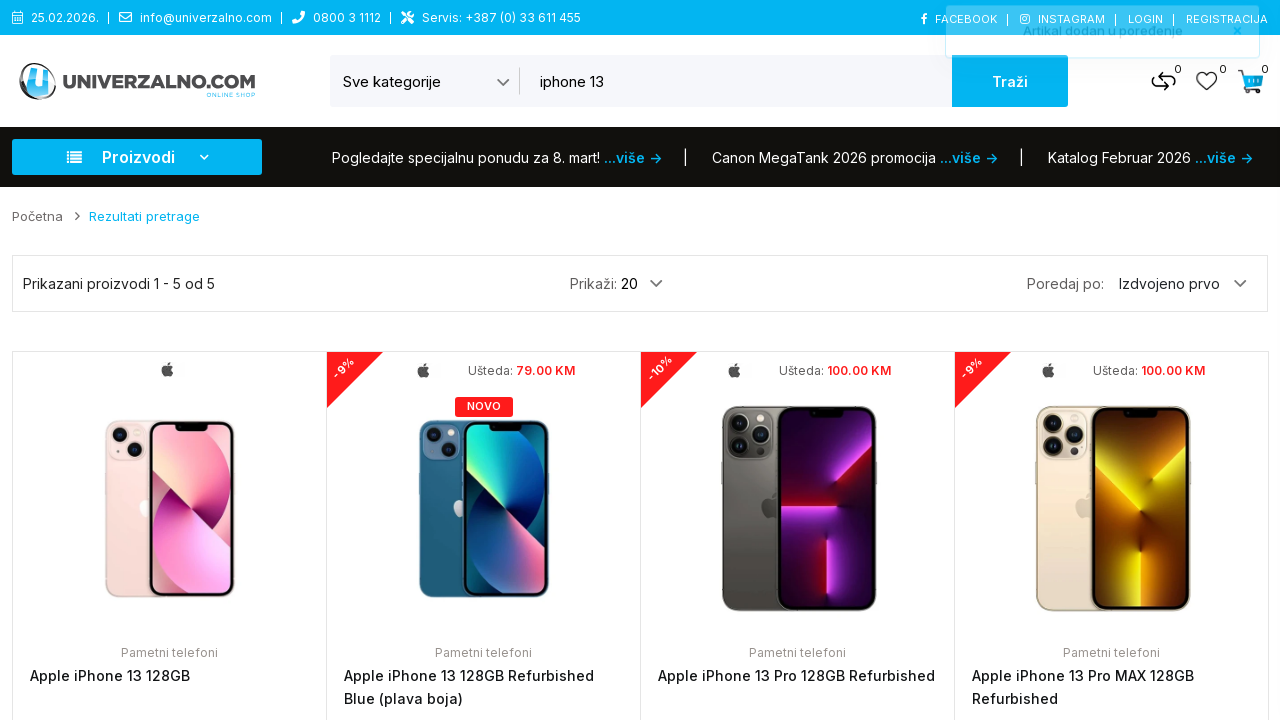

Confirmation message appeared for second phone added to comparison
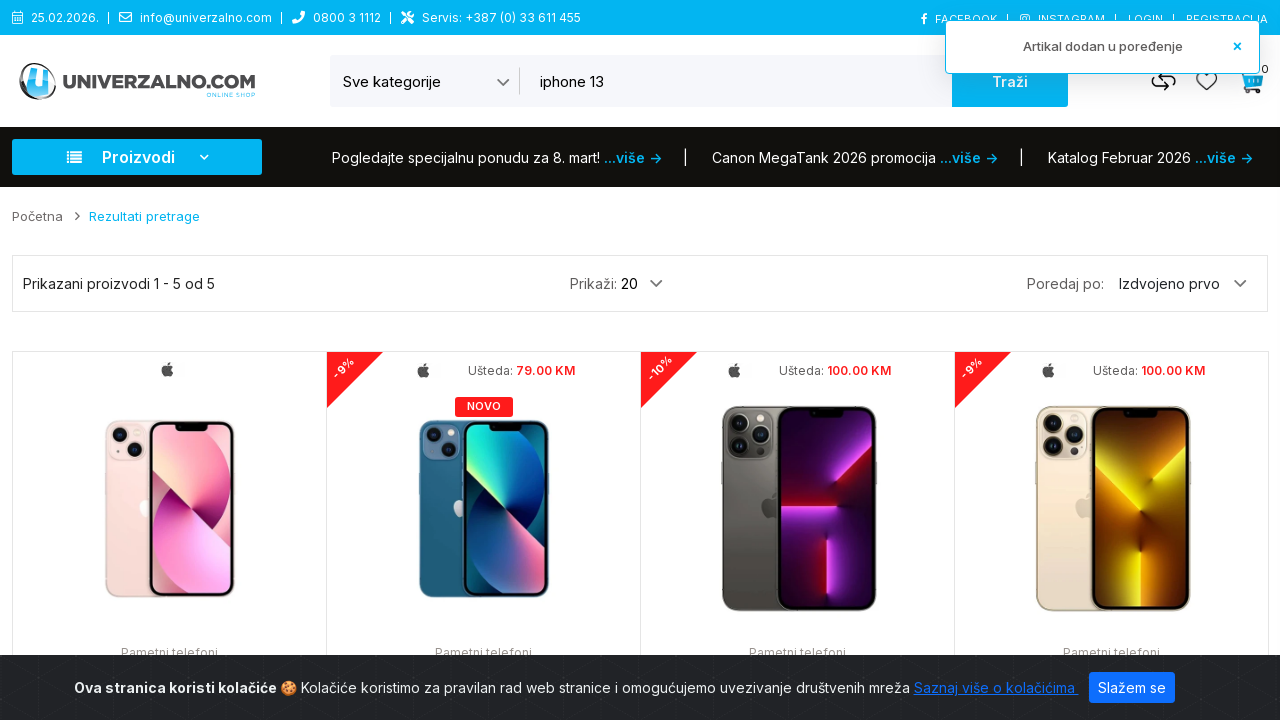

Clicked comparison cart icon in header at (1166, 81) on xpath=/html/body/div/header/div[2]/div[1]/div[3]/div/div[1]
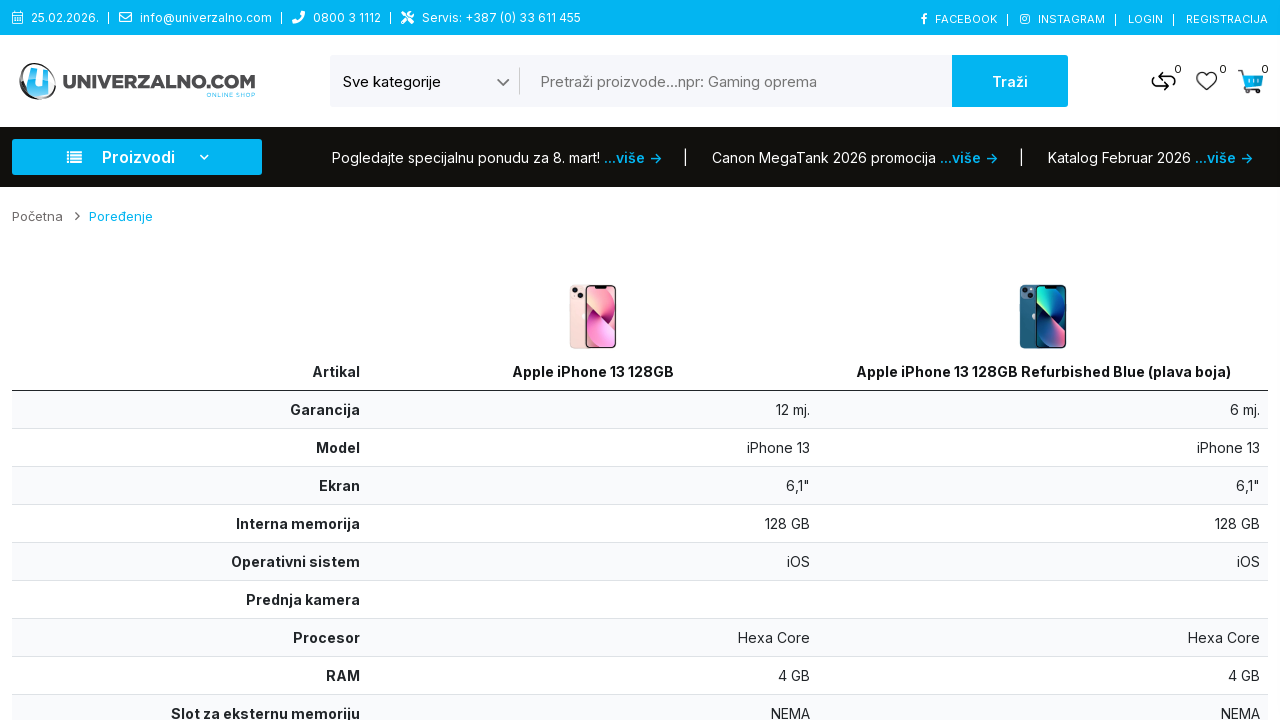

Comparison table loaded and displayed with both iPhone 13 models
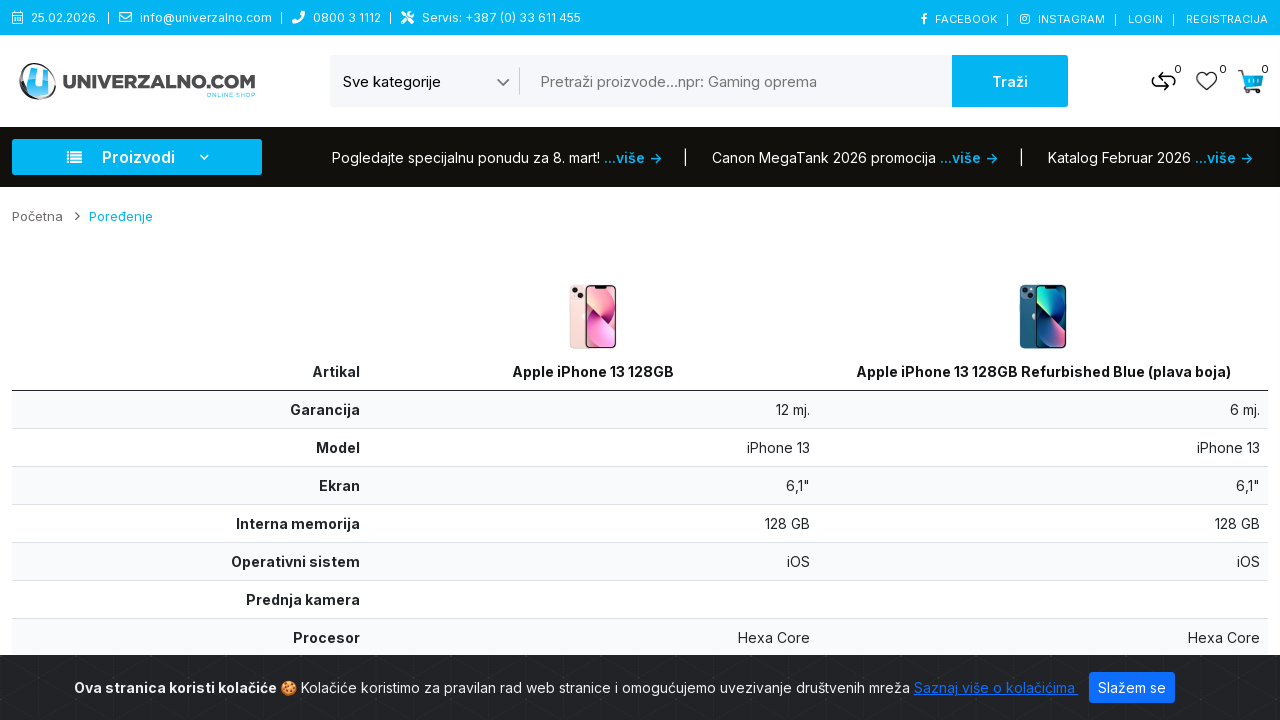

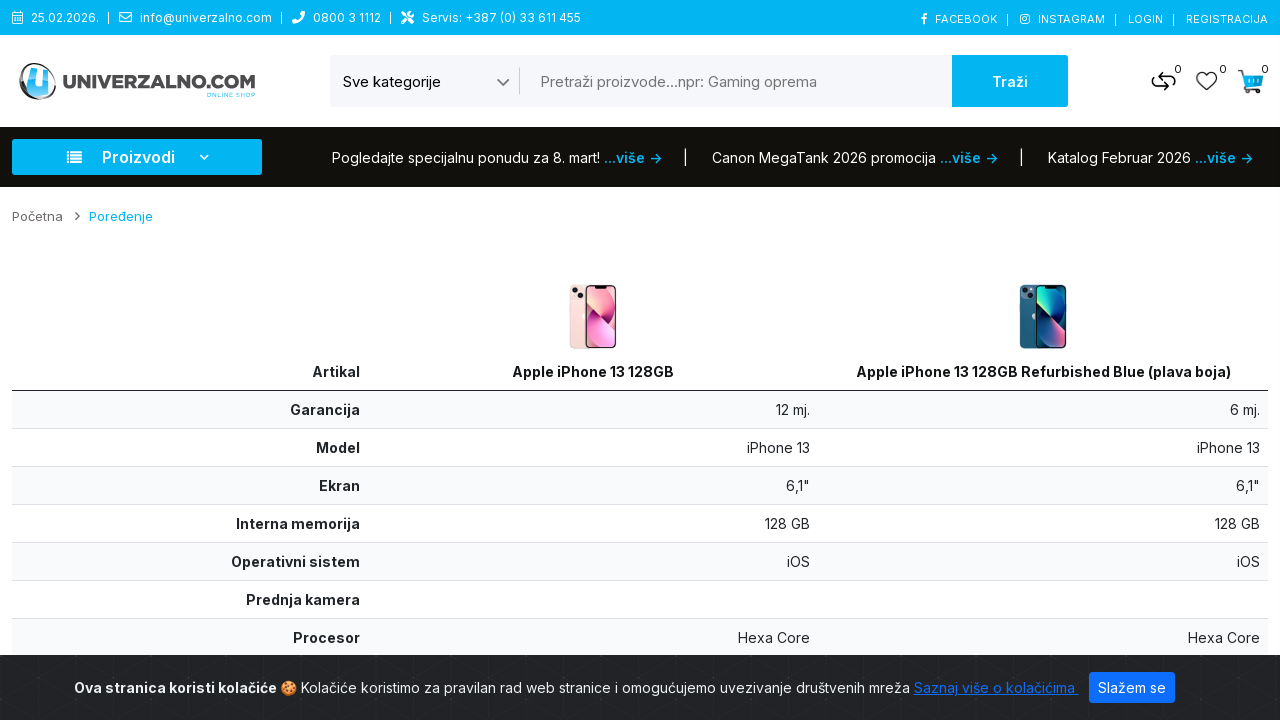